Tests a math exercise page by reading two numbers displayed on the page, calculating their sum, selecting the correct answer from a dropdown menu, and submitting the form.

Starting URL: http://suninjuly.github.io/selects1.html

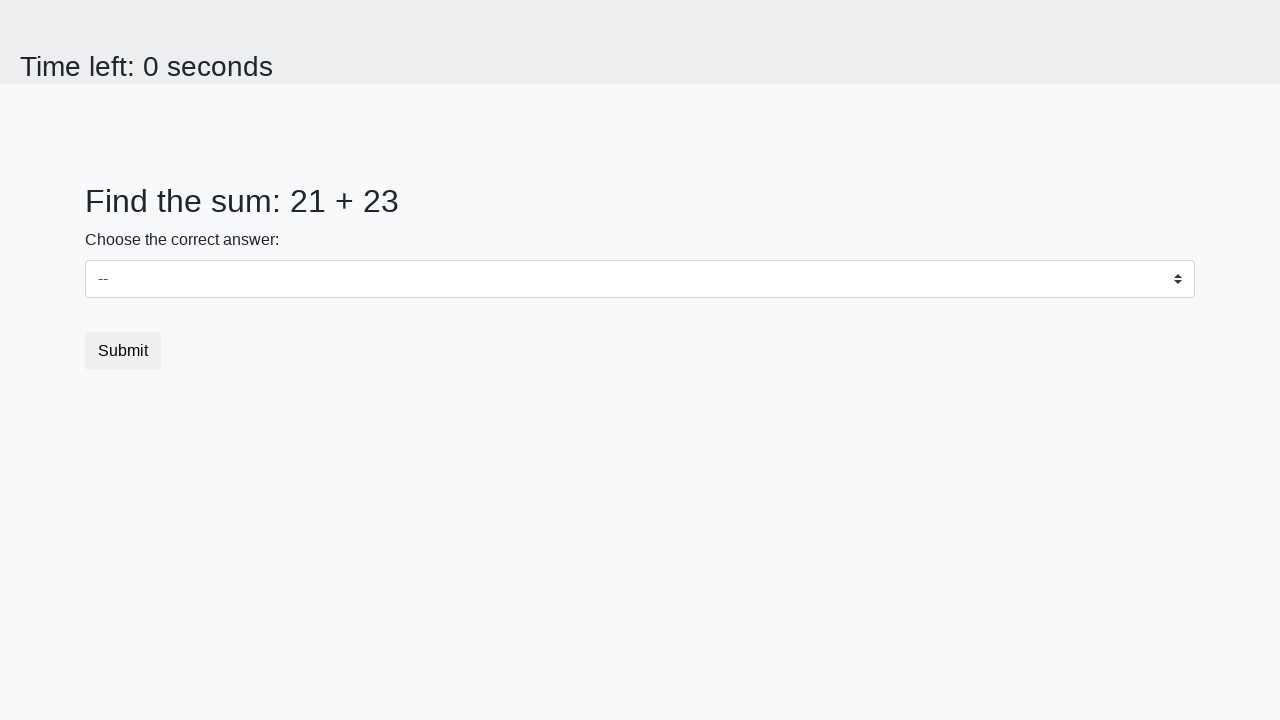

Read first number from #num1 element
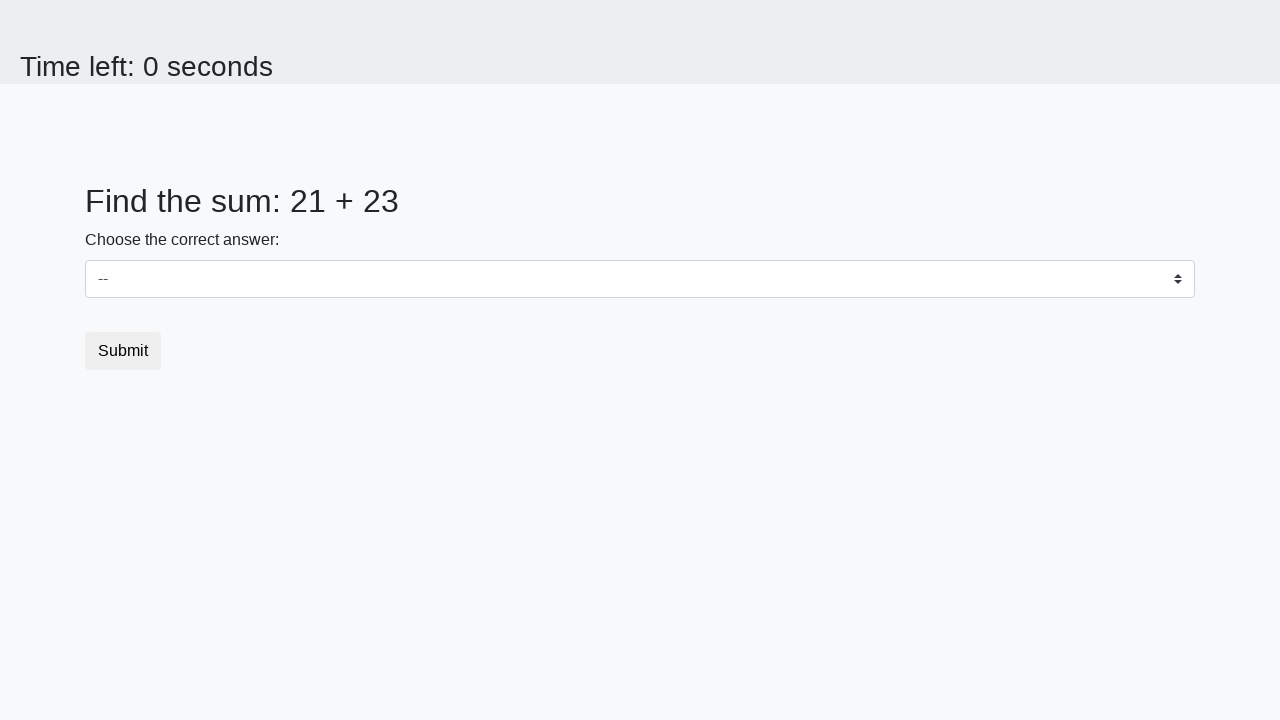

Read second number from #num2 element
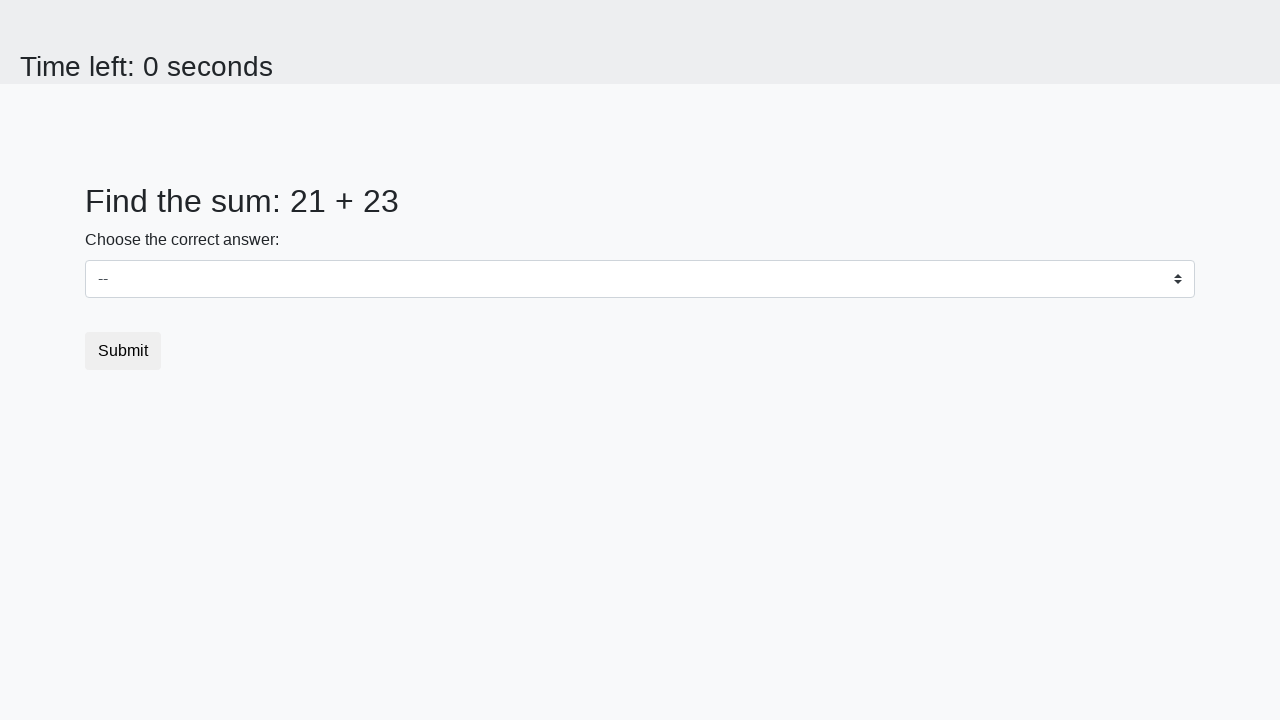

Calculated sum: 21 + 23 = 44
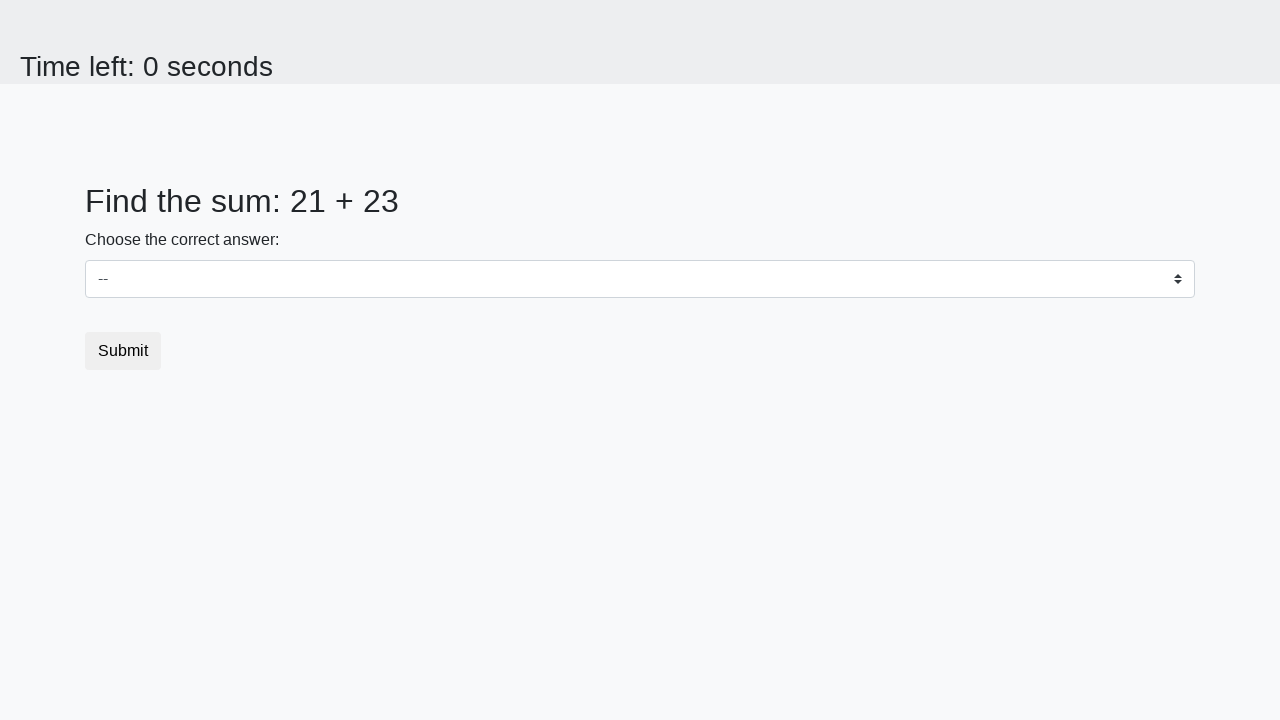

Selected calculated sum '44' from dropdown menu on select
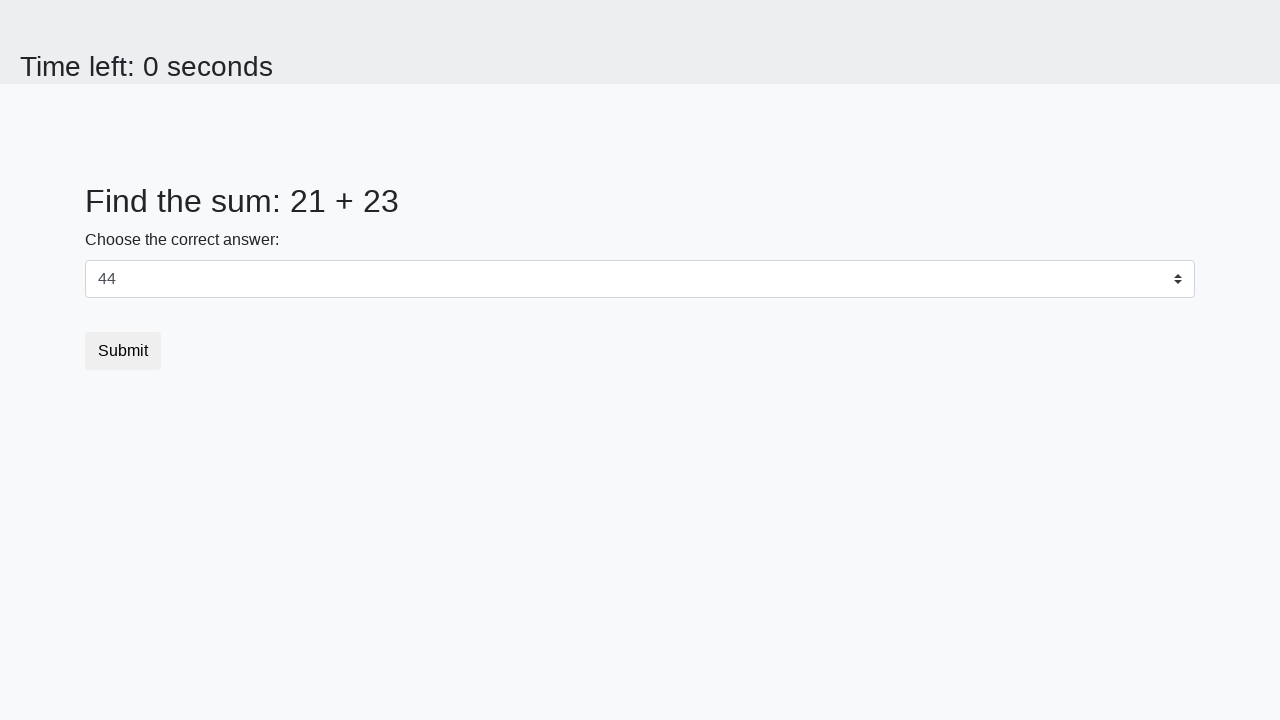

Clicked submit button to submit the form at (123, 351) on button.btn
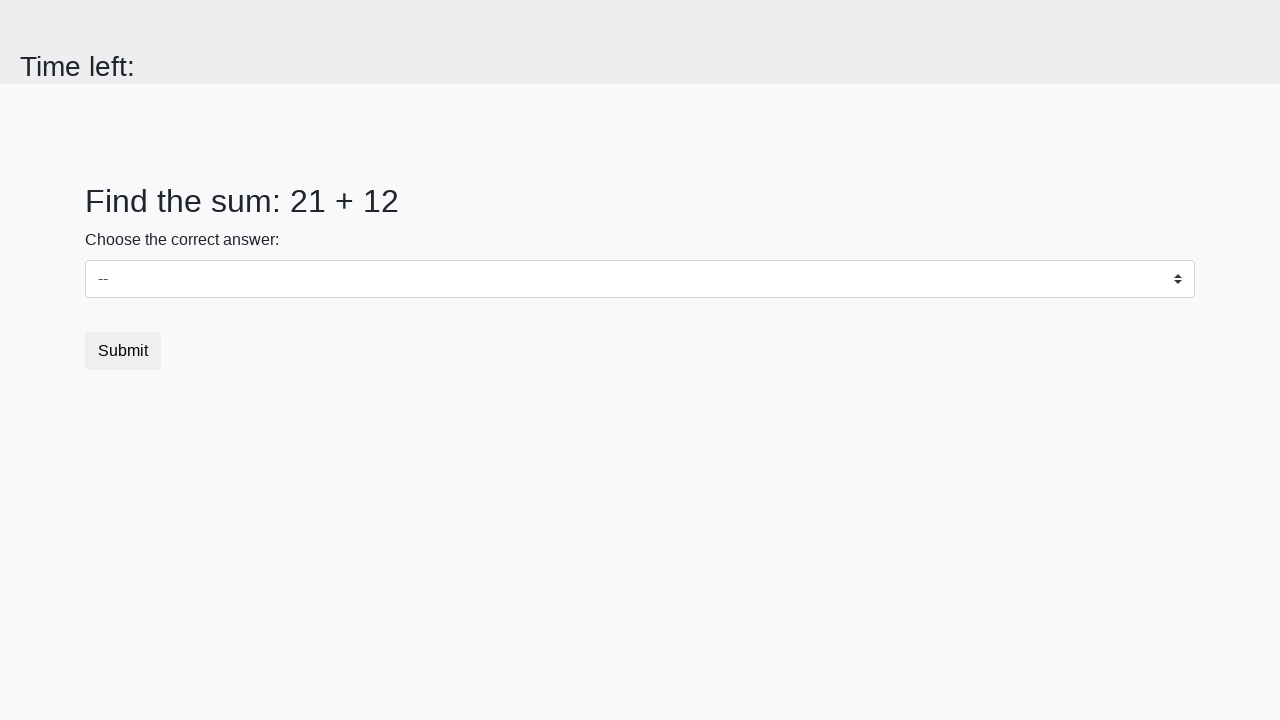

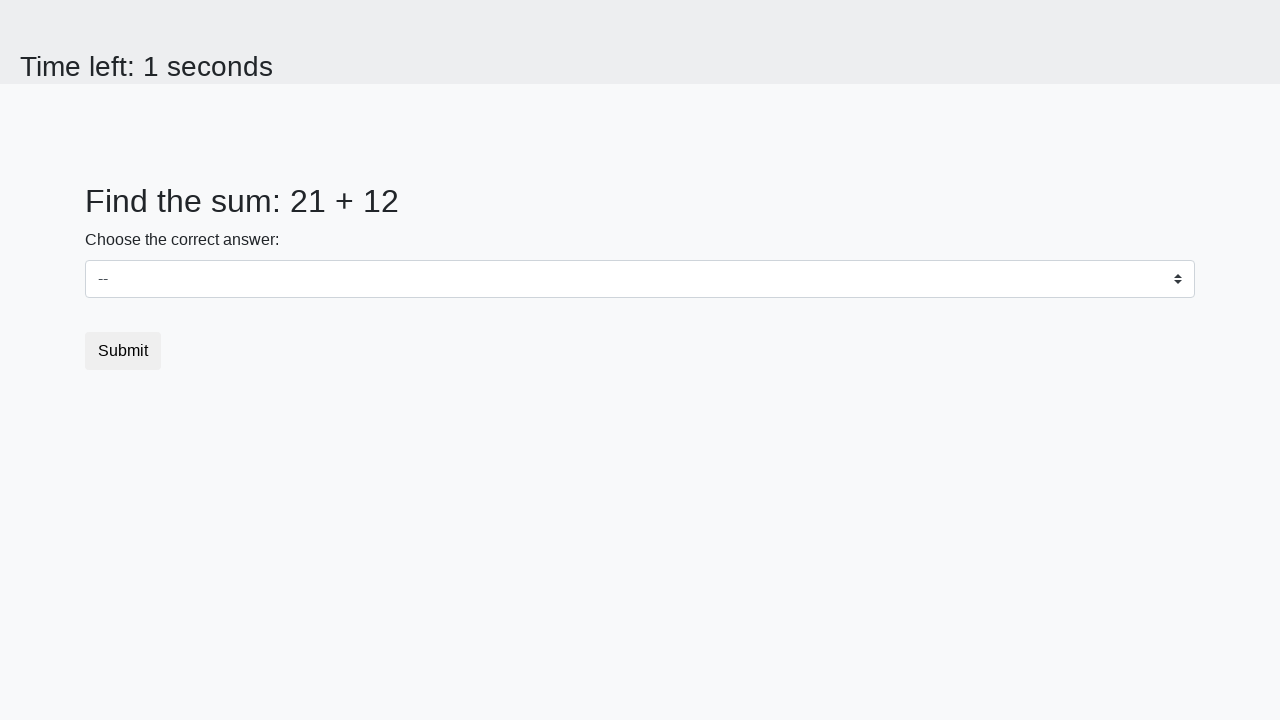